Demonstrates drag and drop action from source element to target element

Starting URL: https://crossbrowsertesting.github.io/drag-and-drop

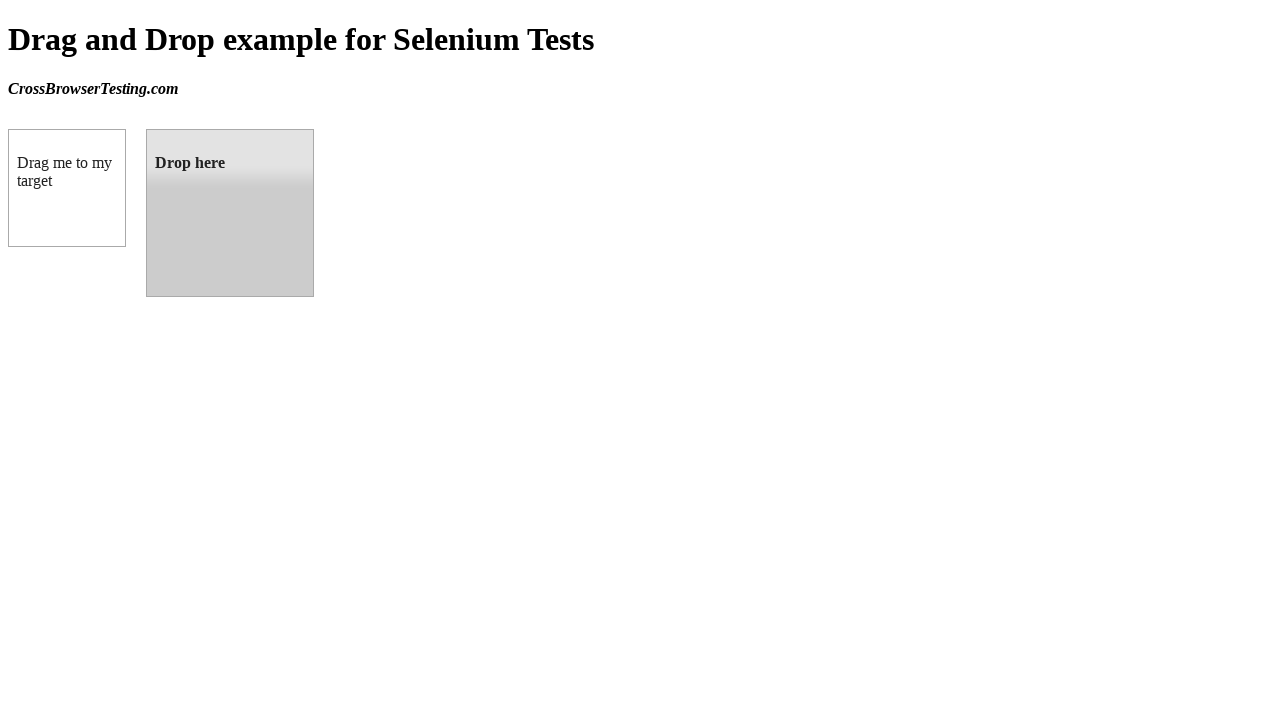

Located source element 'box A' (#draggable)
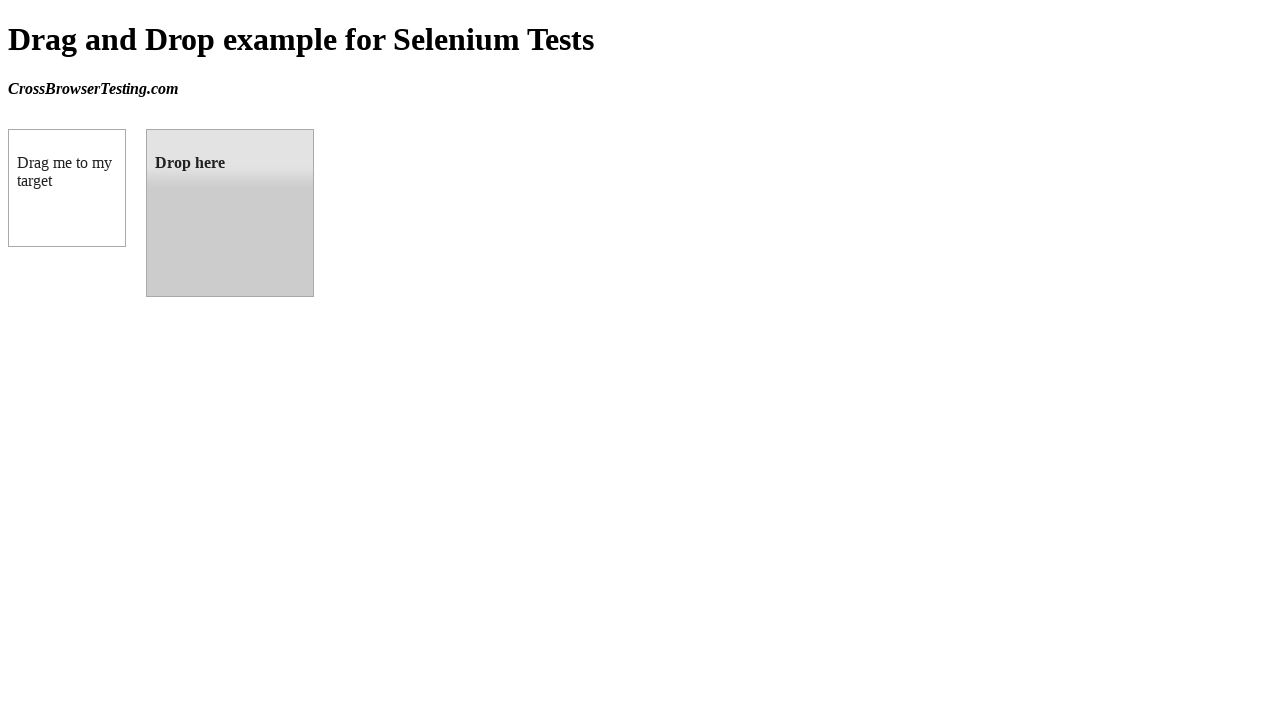

Located target element 'box B' (#droppable)
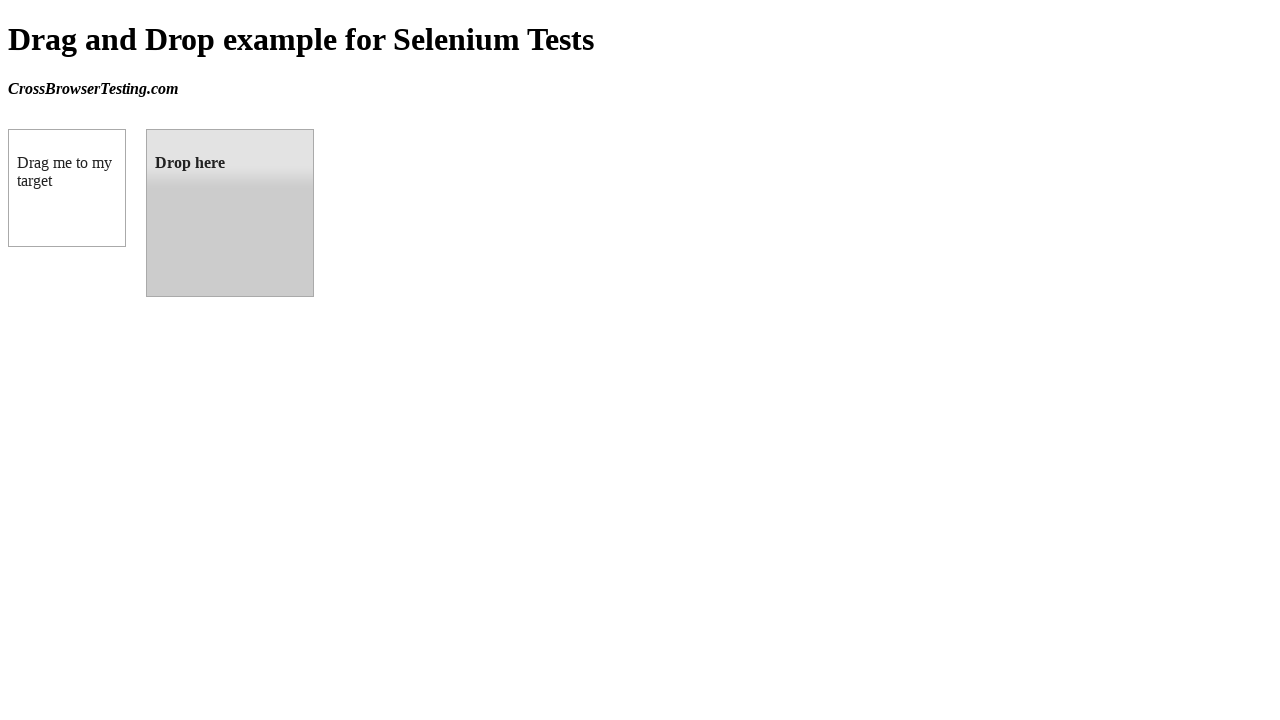

Performed drag and drop action from source element to target element at (230, 213)
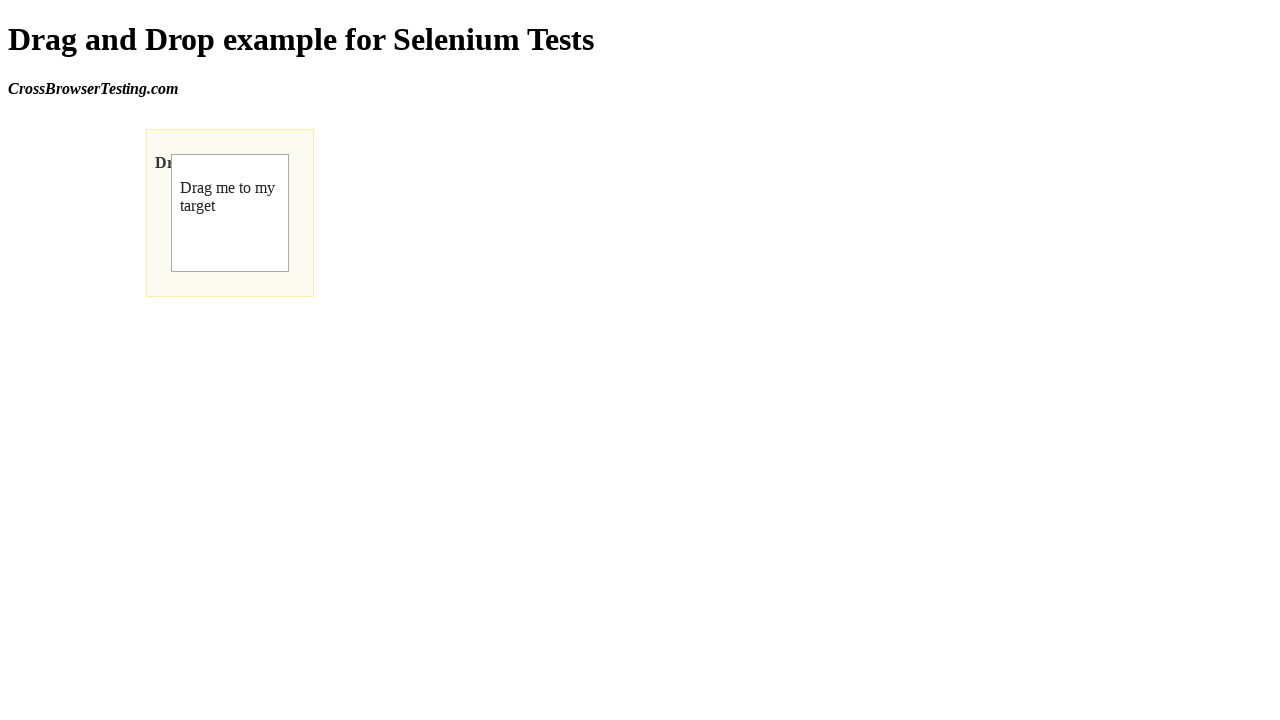

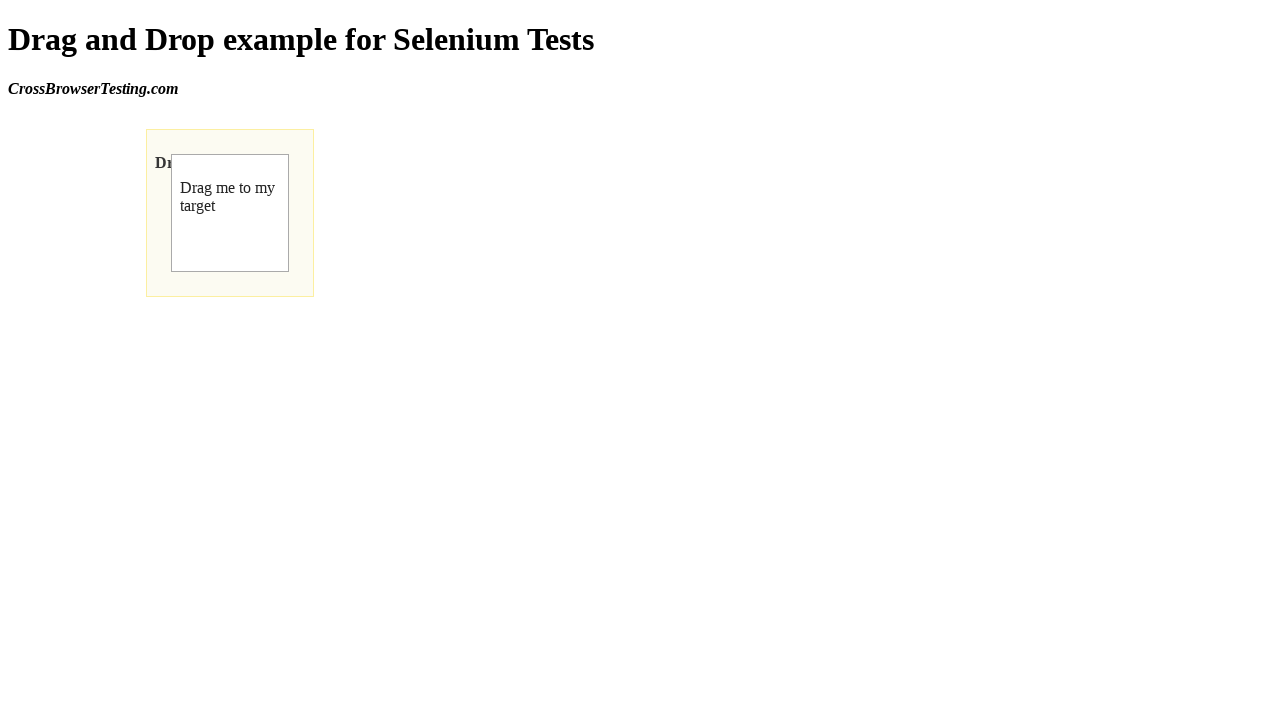